Tests filtering to display only active (incomplete) items

Starting URL: https://demo.playwright.dev/todomvc

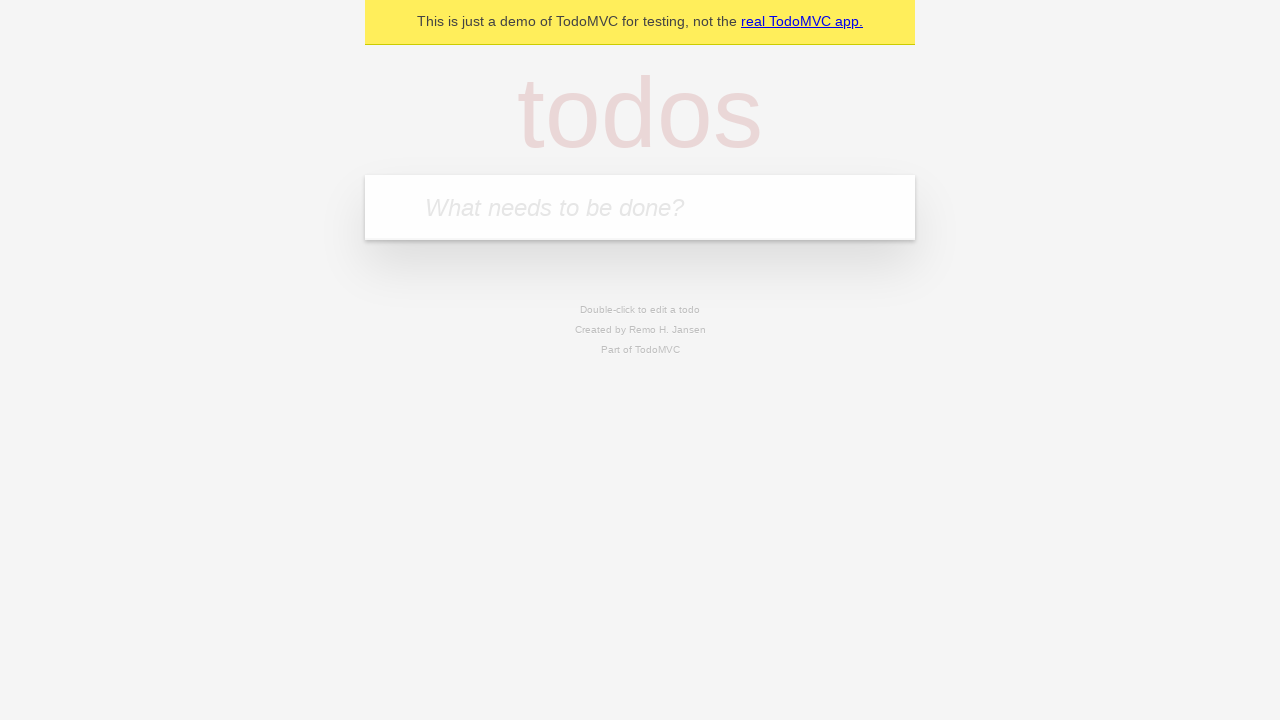

Filled todo input with 'buy some cheese' on internal:attr=[placeholder="What needs to be done?"i]
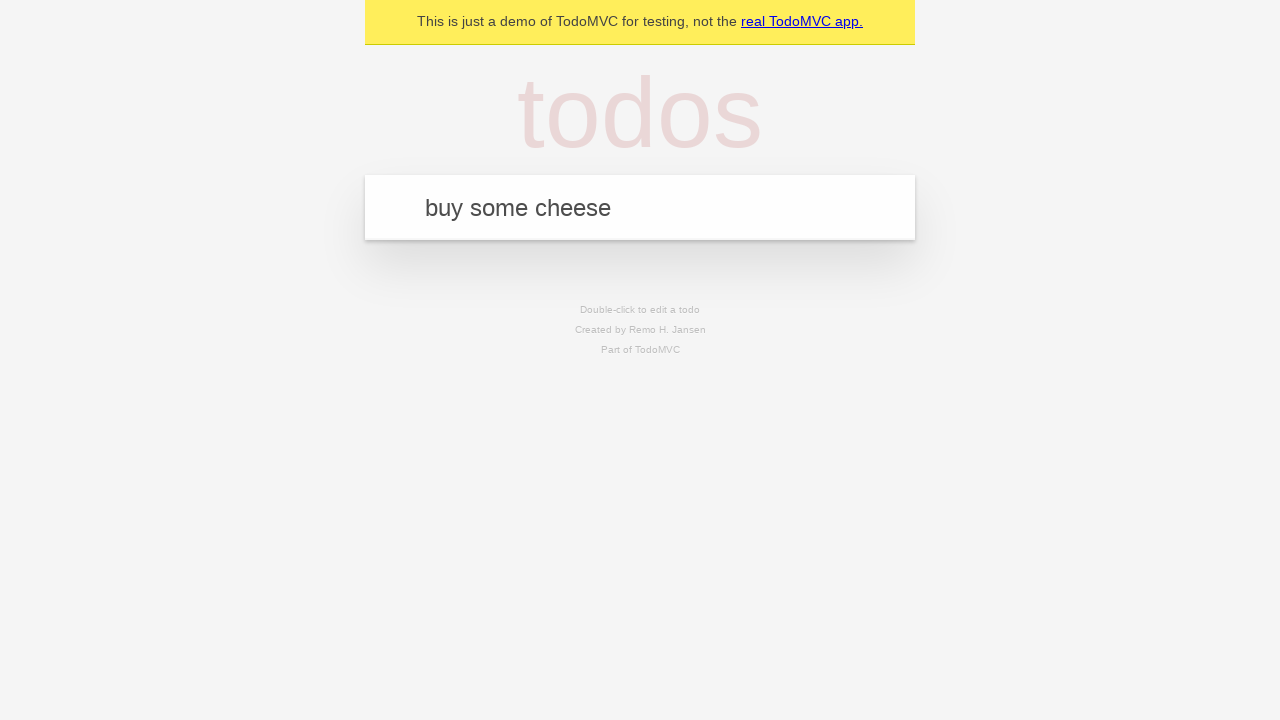

Pressed Enter to create todo 'buy some cheese' on internal:attr=[placeholder="What needs to be done?"i]
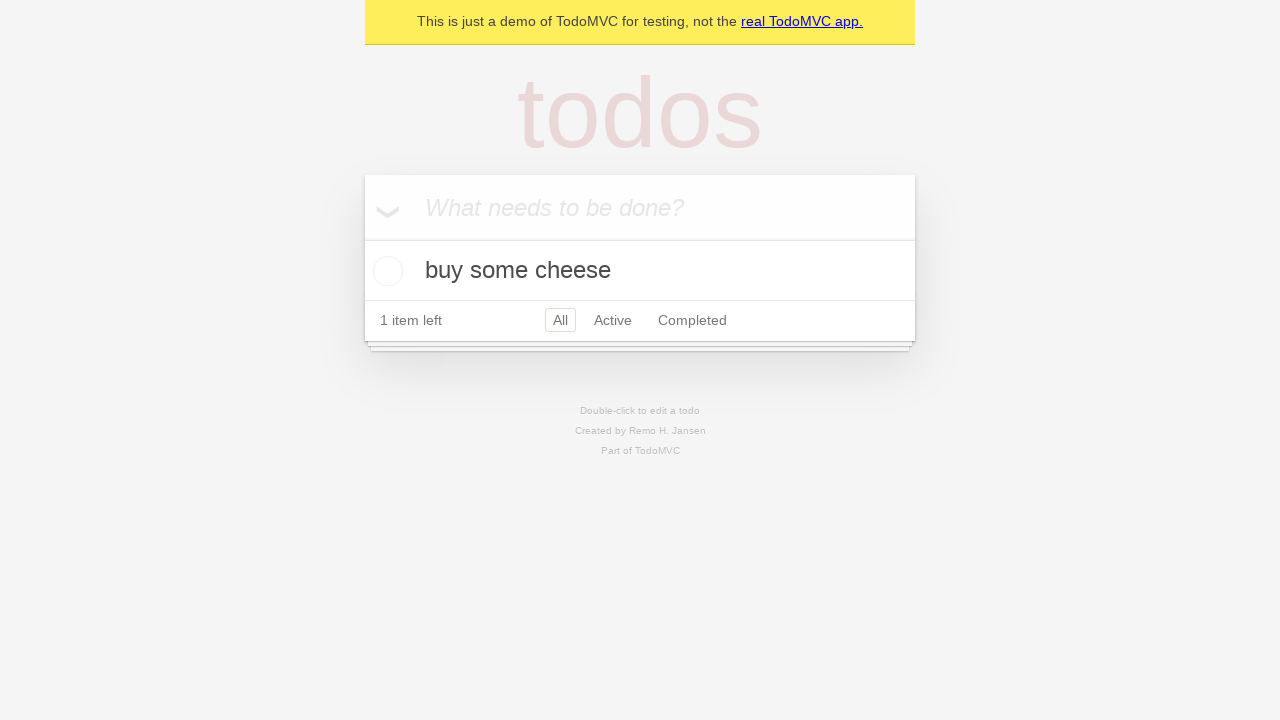

Filled todo input with 'feed the cat' on internal:attr=[placeholder="What needs to be done?"i]
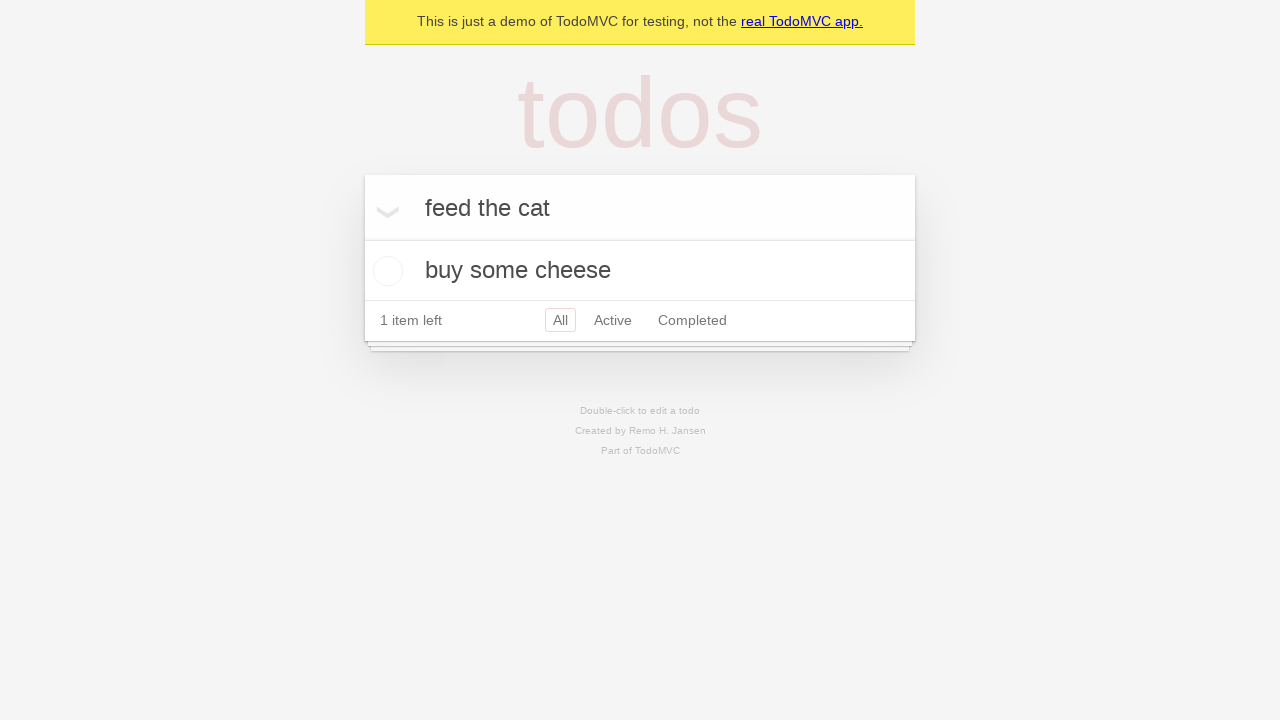

Pressed Enter to create todo 'feed the cat' on internal:attr=[placeholder="What needs to be done?"i]
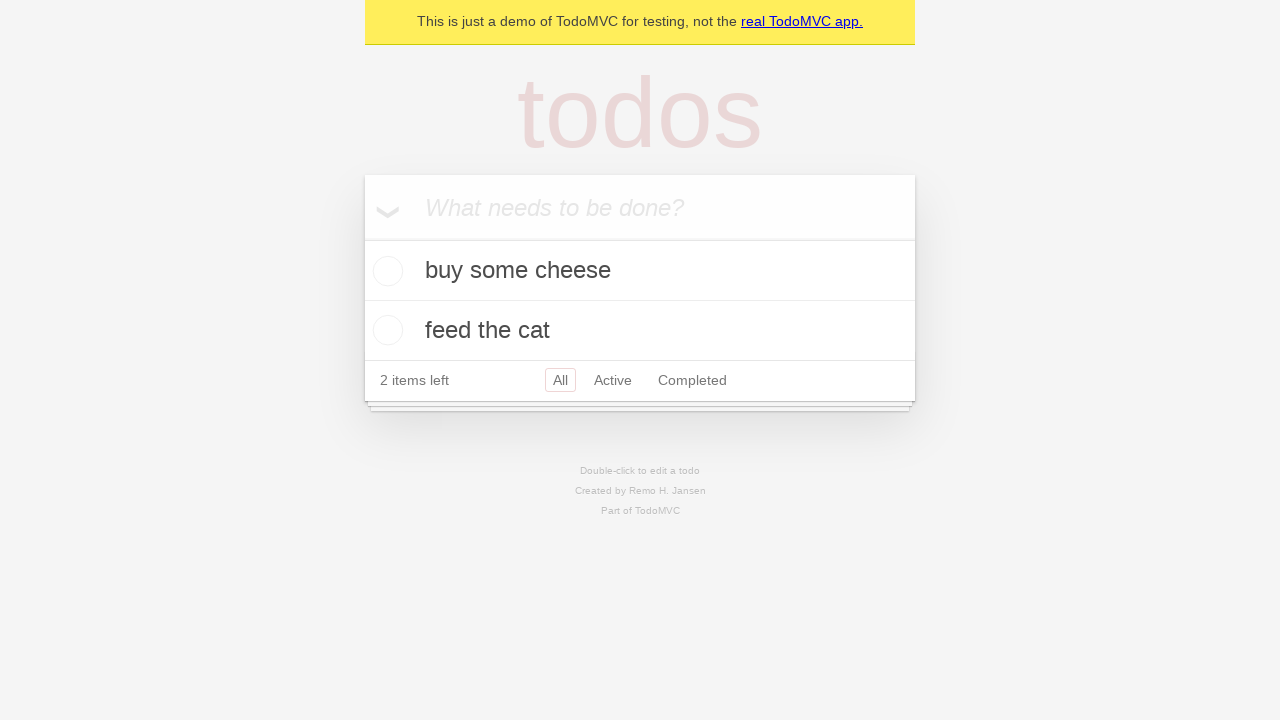

Filled todo input with 'book a doctors appointment' on internal:attr=[placeholder="What needs to be done?"i]
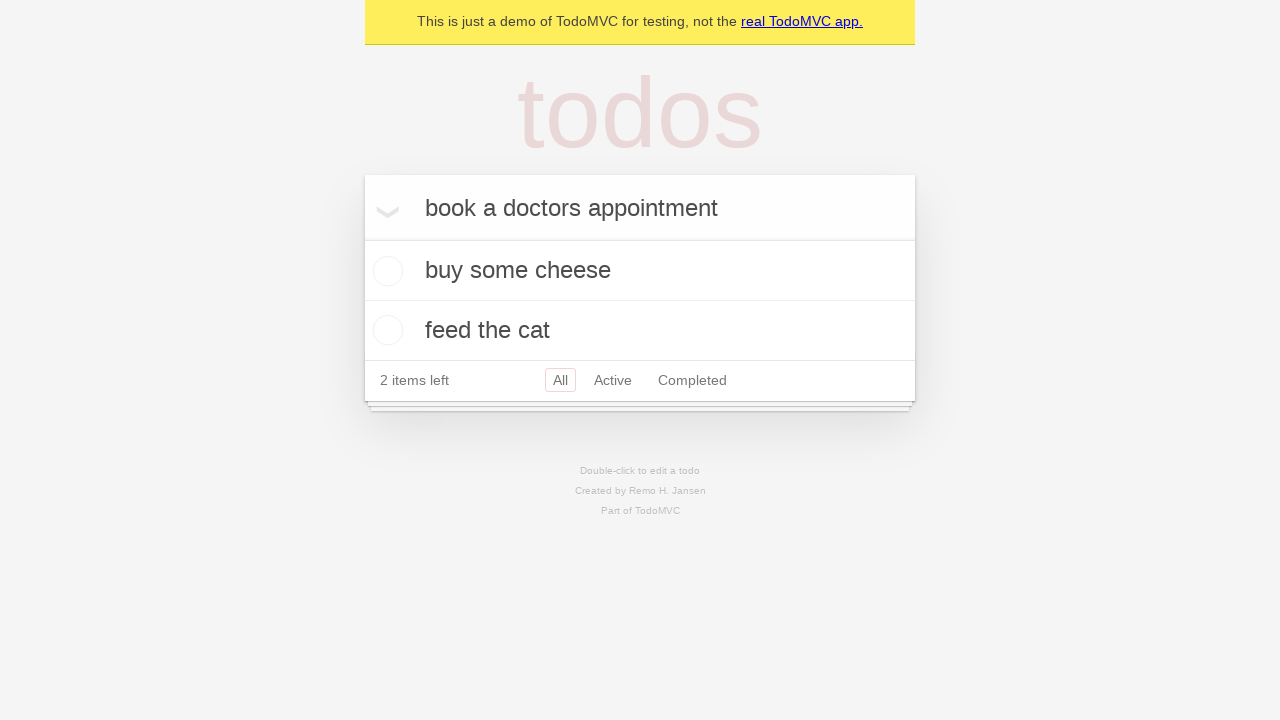

Pressed Enter to create todo 'book a doctors appointment' on internal:attr=[placeholder="What needs to be done?"i]
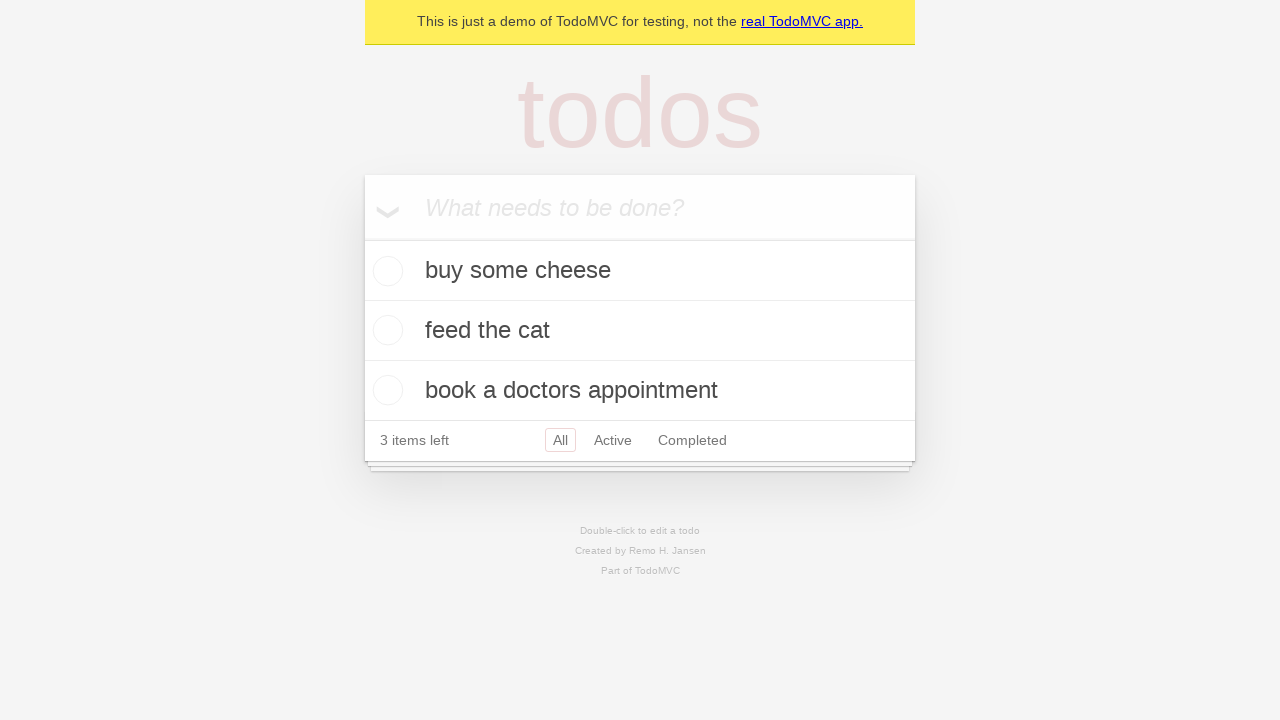

Waited for all 3 todo items to be created
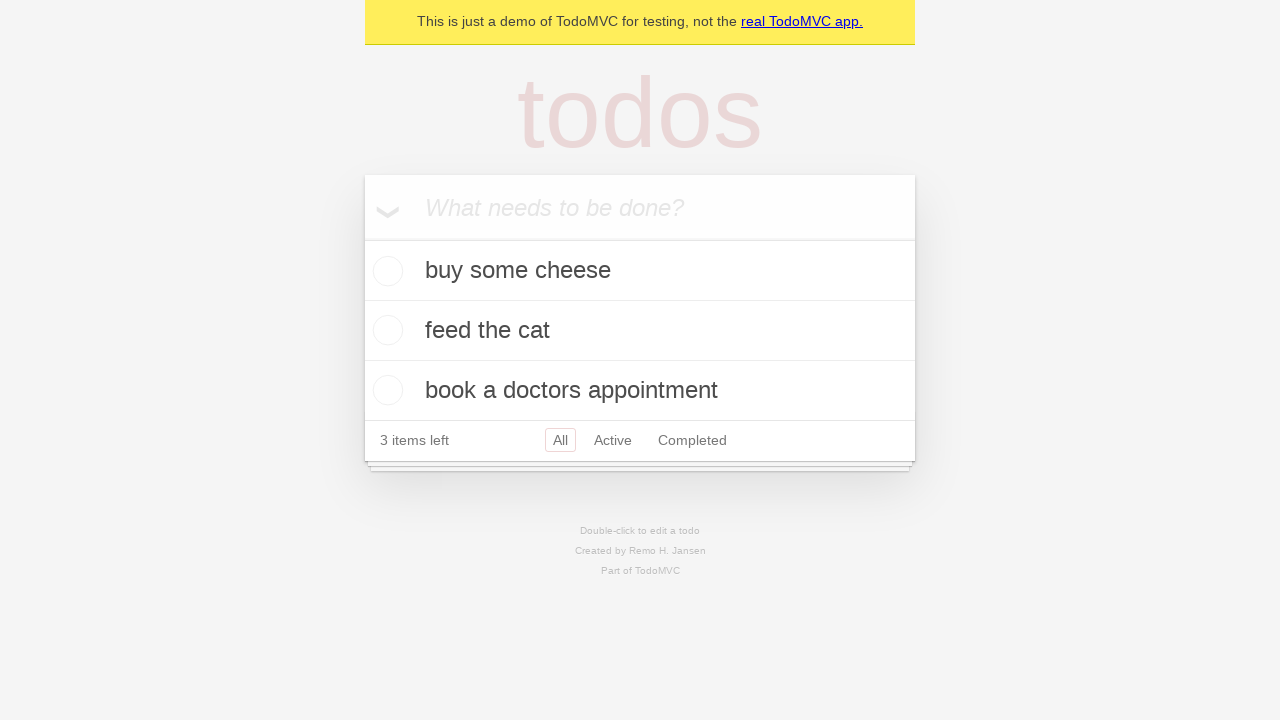

Checked the second todo item as complete at (385, 330) on internal:testid=[data-testid="todo-item"s] >> nth=1 >> internal:role=checkbox
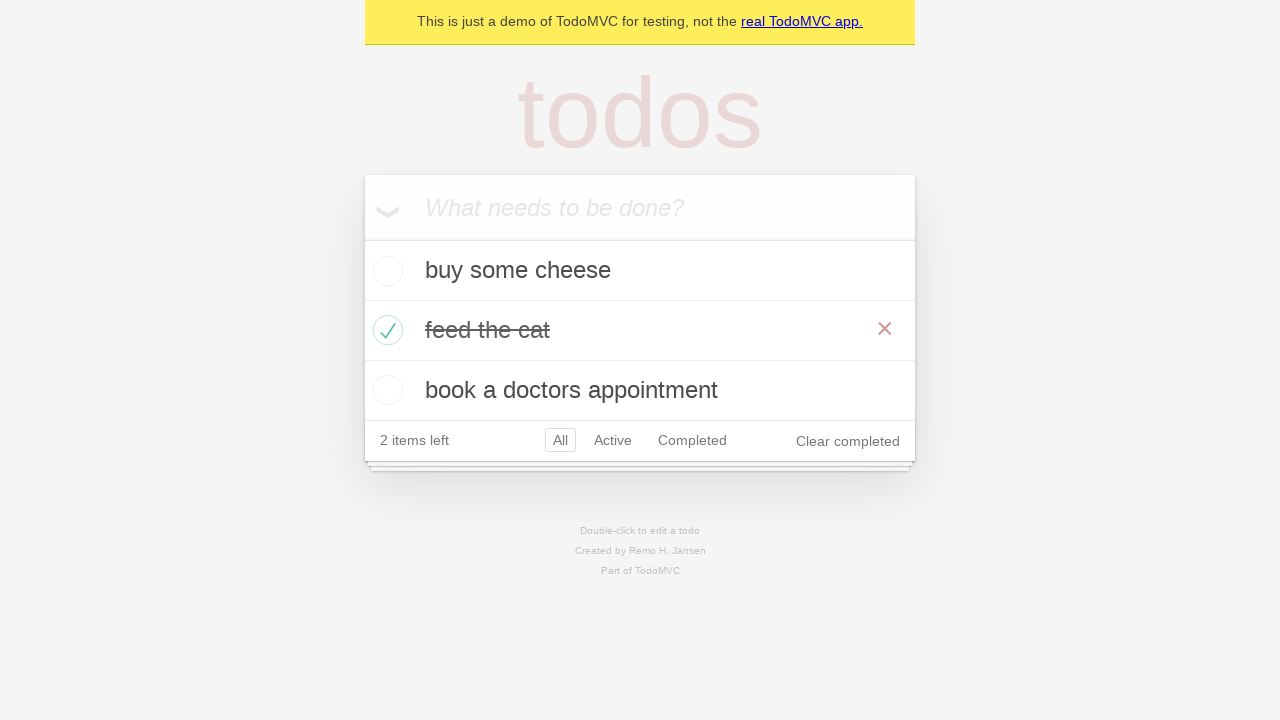

Clicked Active filter to display only incomplete items at (613, 440) on internal:role=link[name="Active"i]
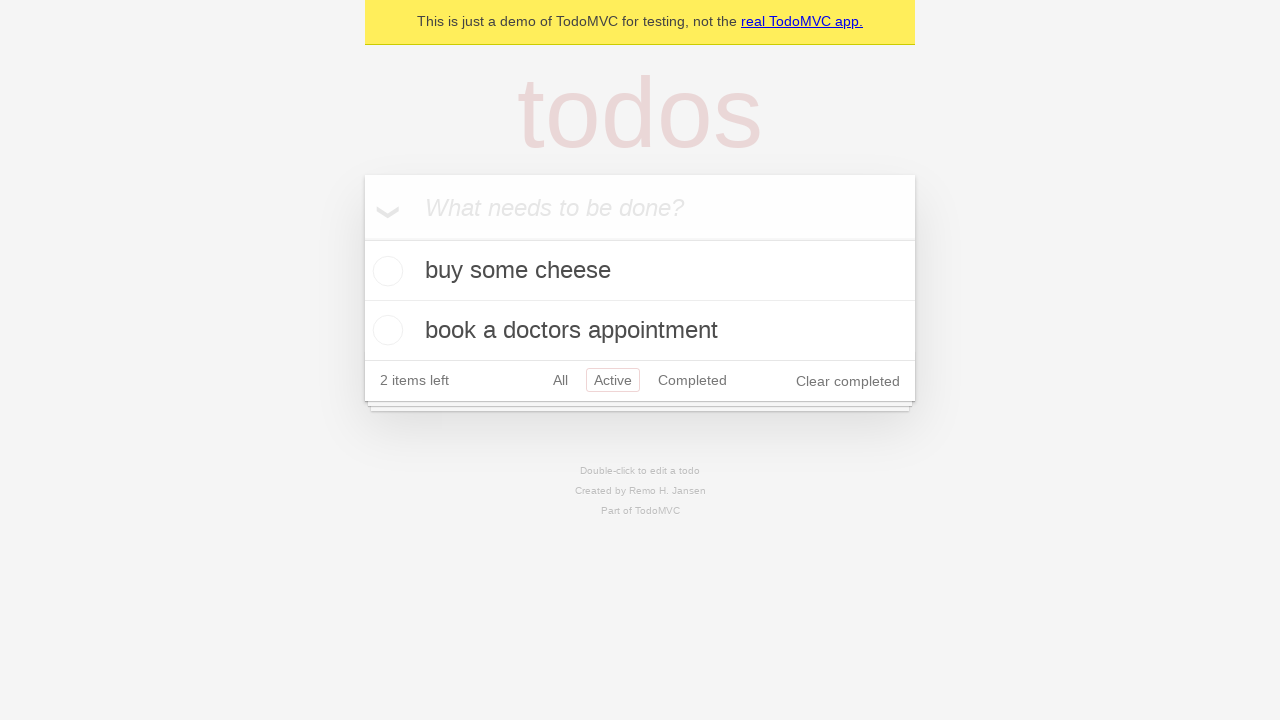

Verified that only 2 active (incomplete) items are displayed
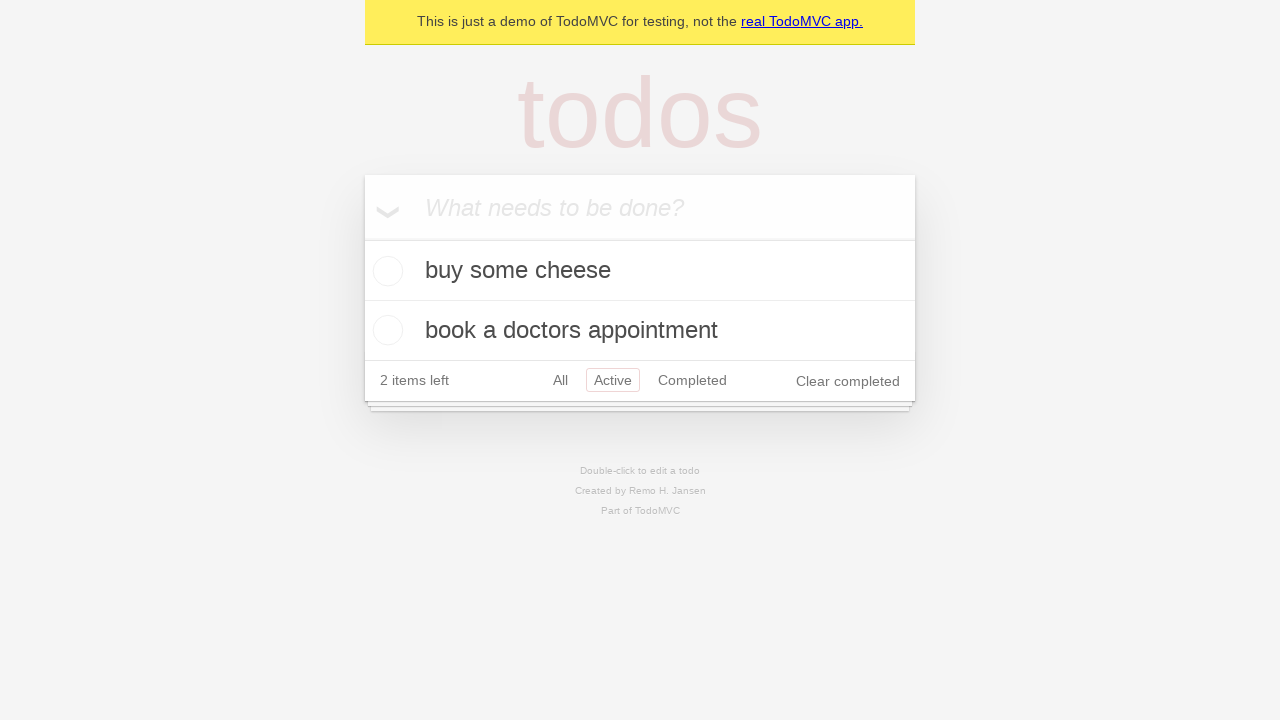

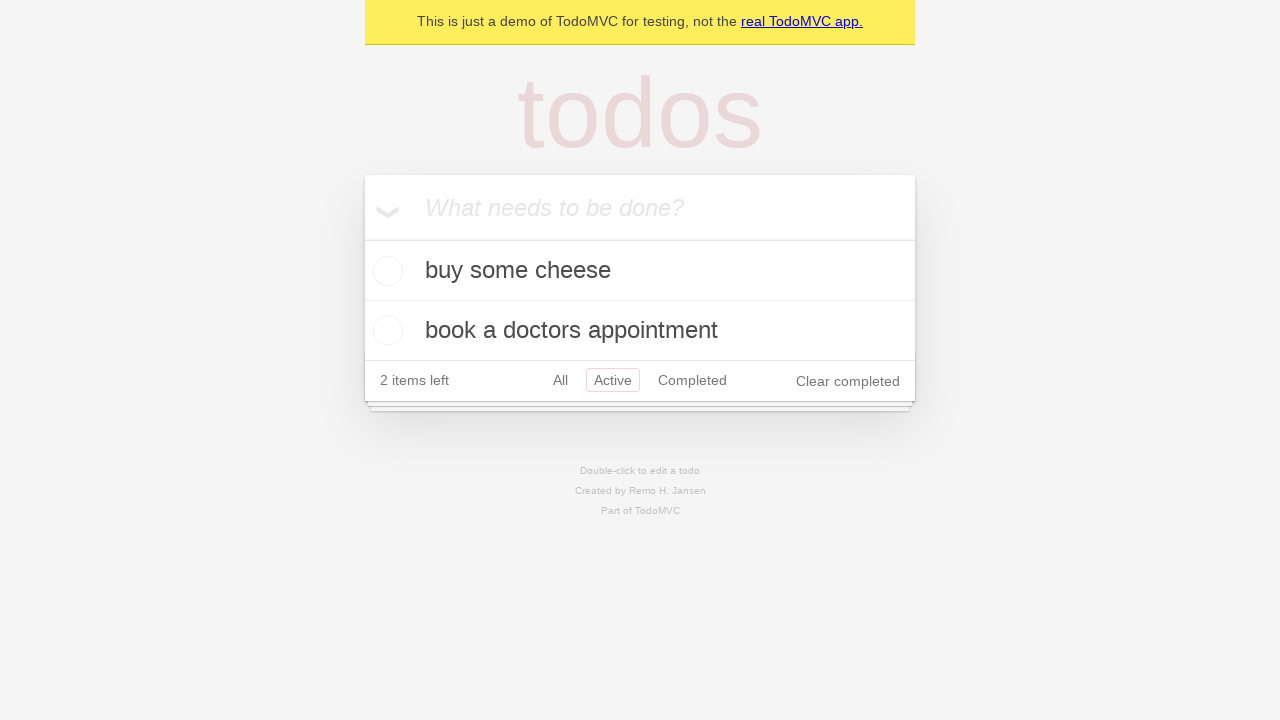